Navigates to HTML Elements page, checks an Apple checkbox, then conditionally checks Microsoft and Tesla checkboxes based on Apple's checked state

Starting URL: https://techglobal-training.com/frontend

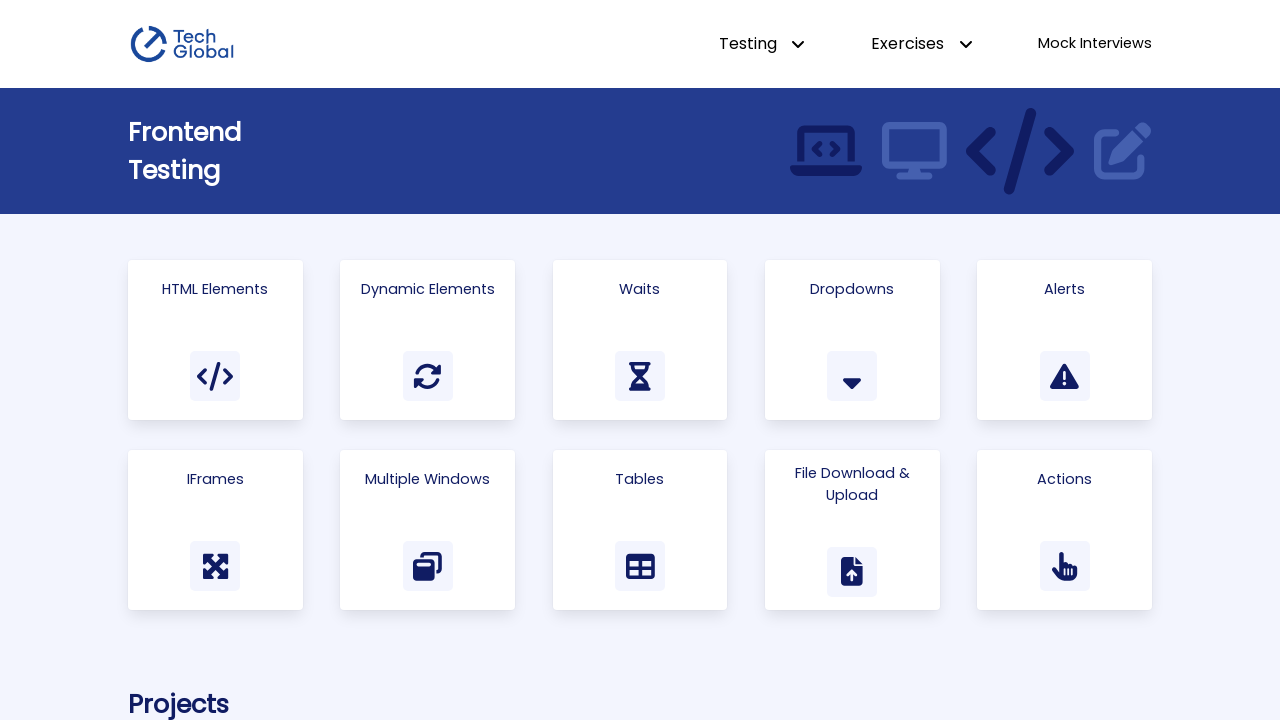

Clicked on 'Html Elements' link at (215, 289) on text=Html Elements
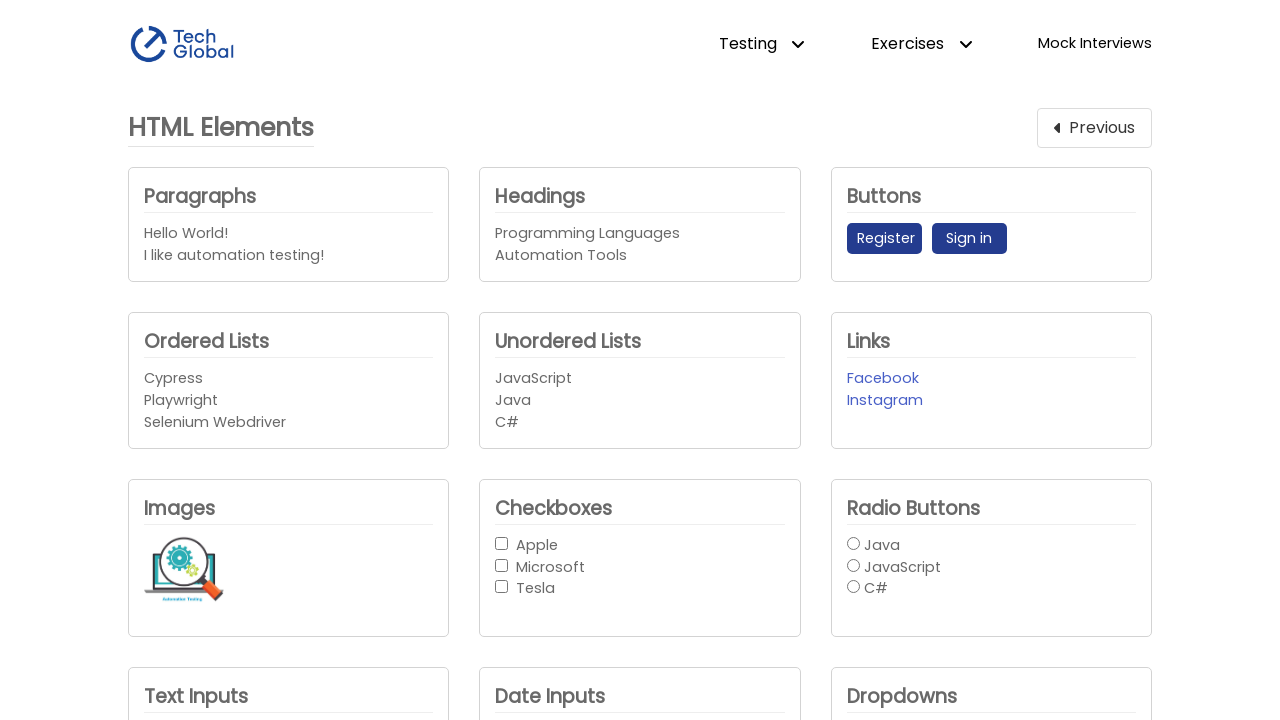

Located Apple checkbox element
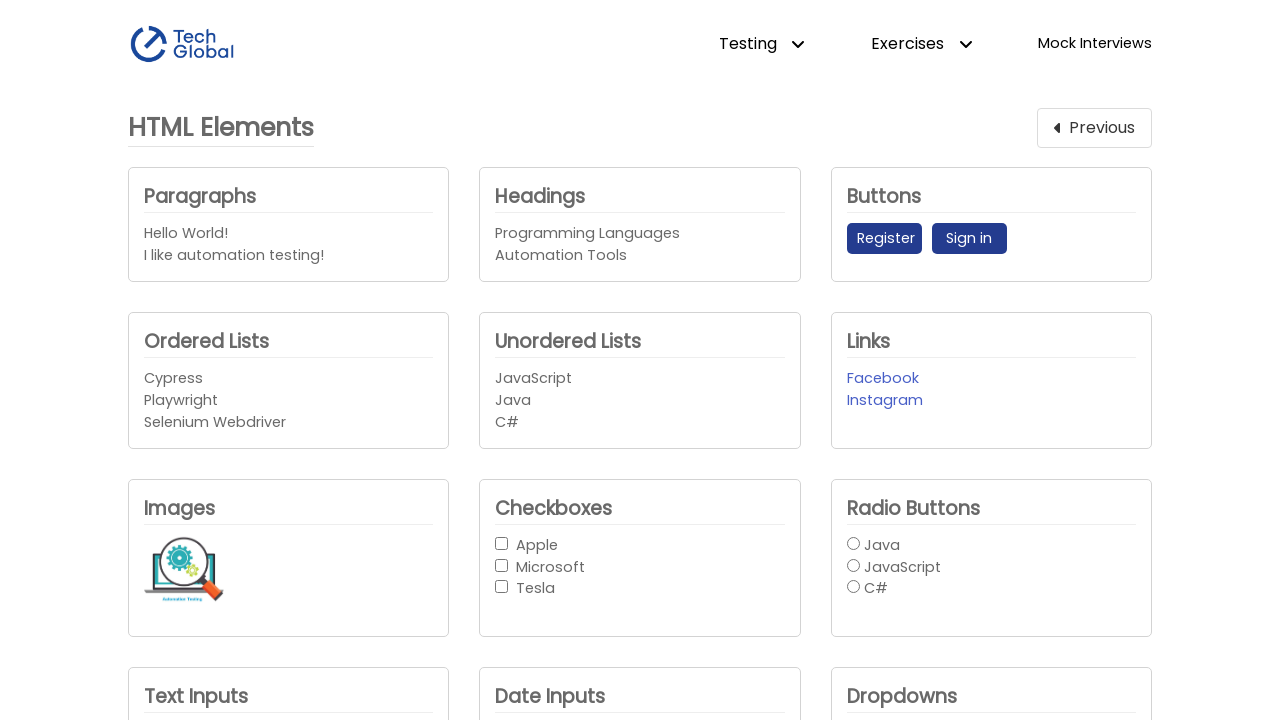

Located Microsoft checkbox element
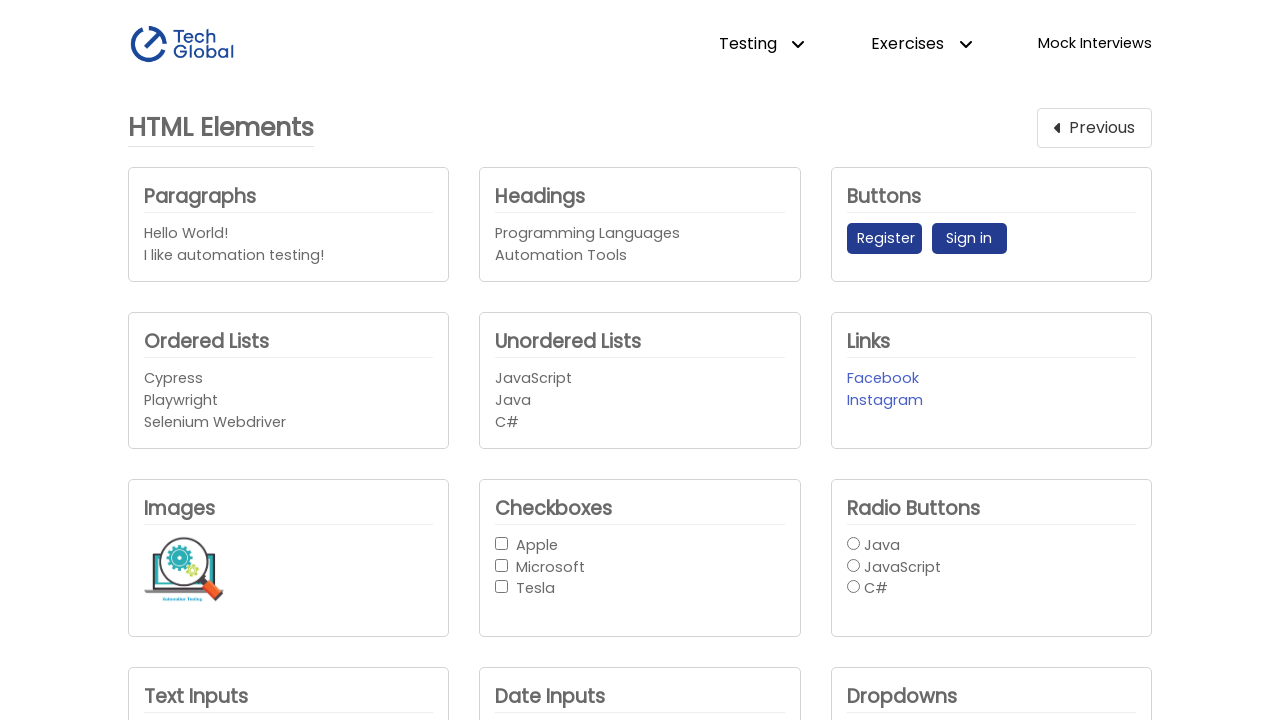

Located Tesla checkbox element
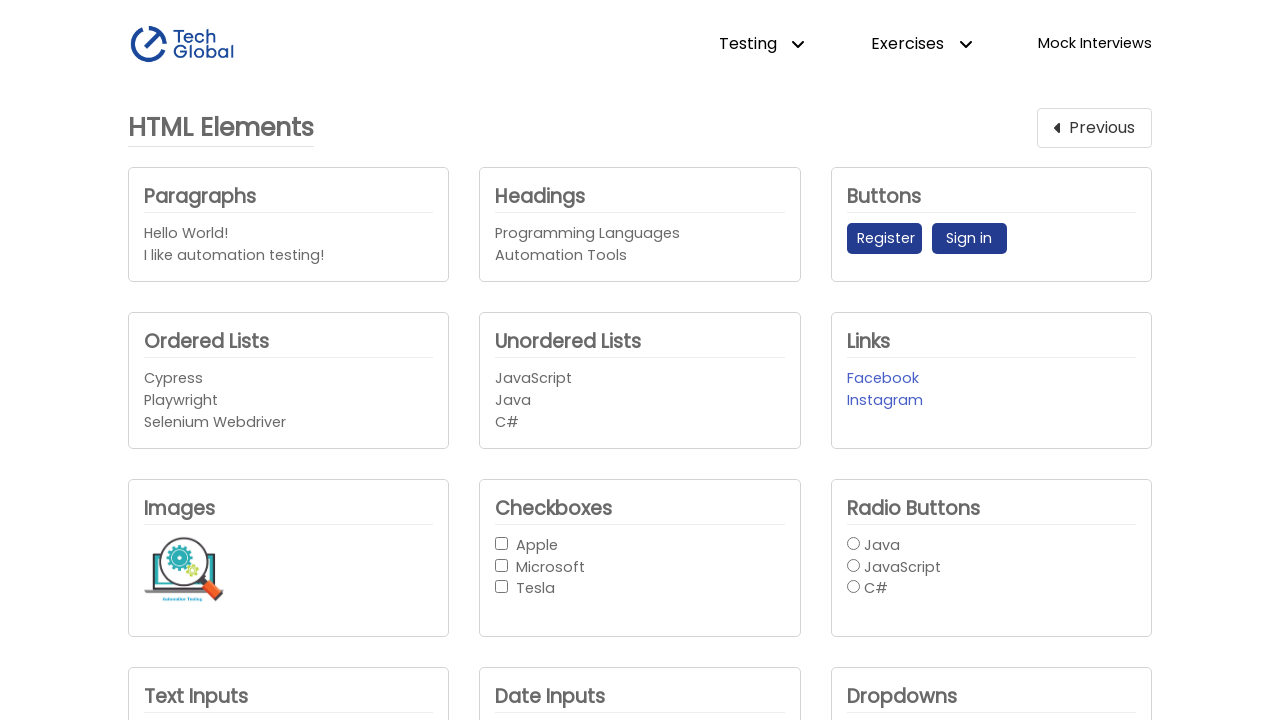

Checked Apple checkbox at (502, 543) on internal:role=checkbox[name="Apple"i]
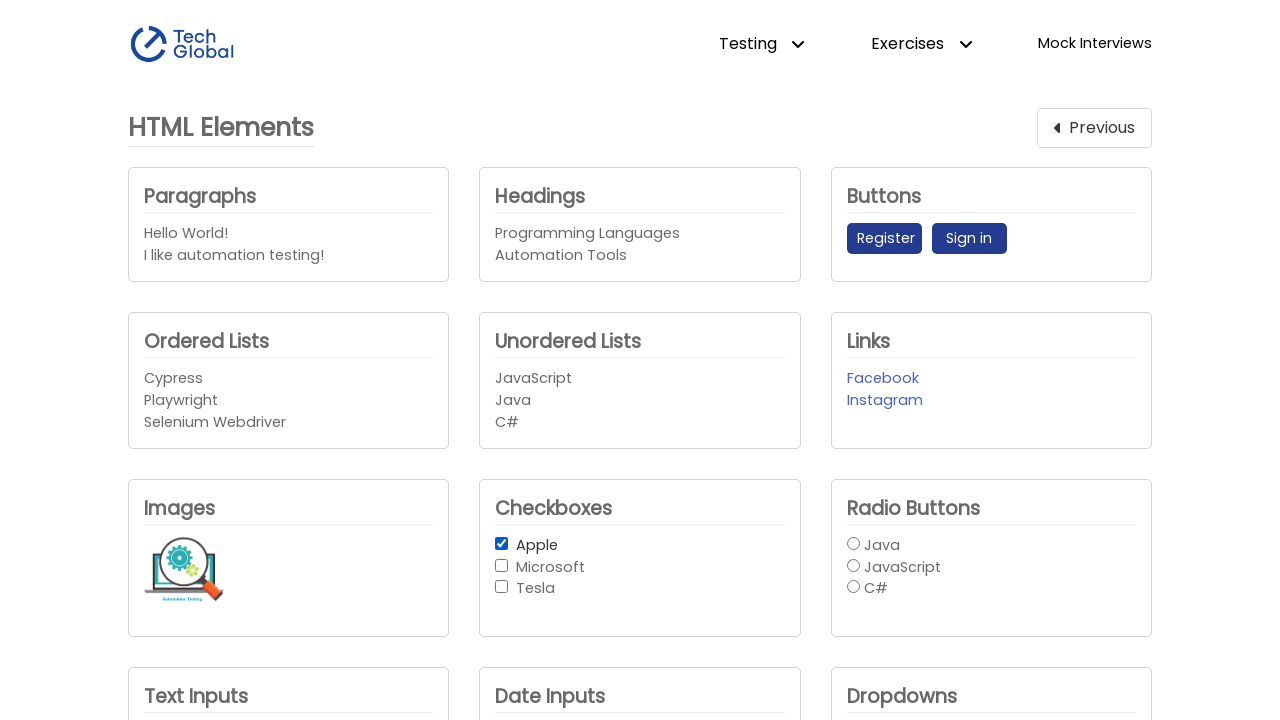

Verified Apple checkbox is checked
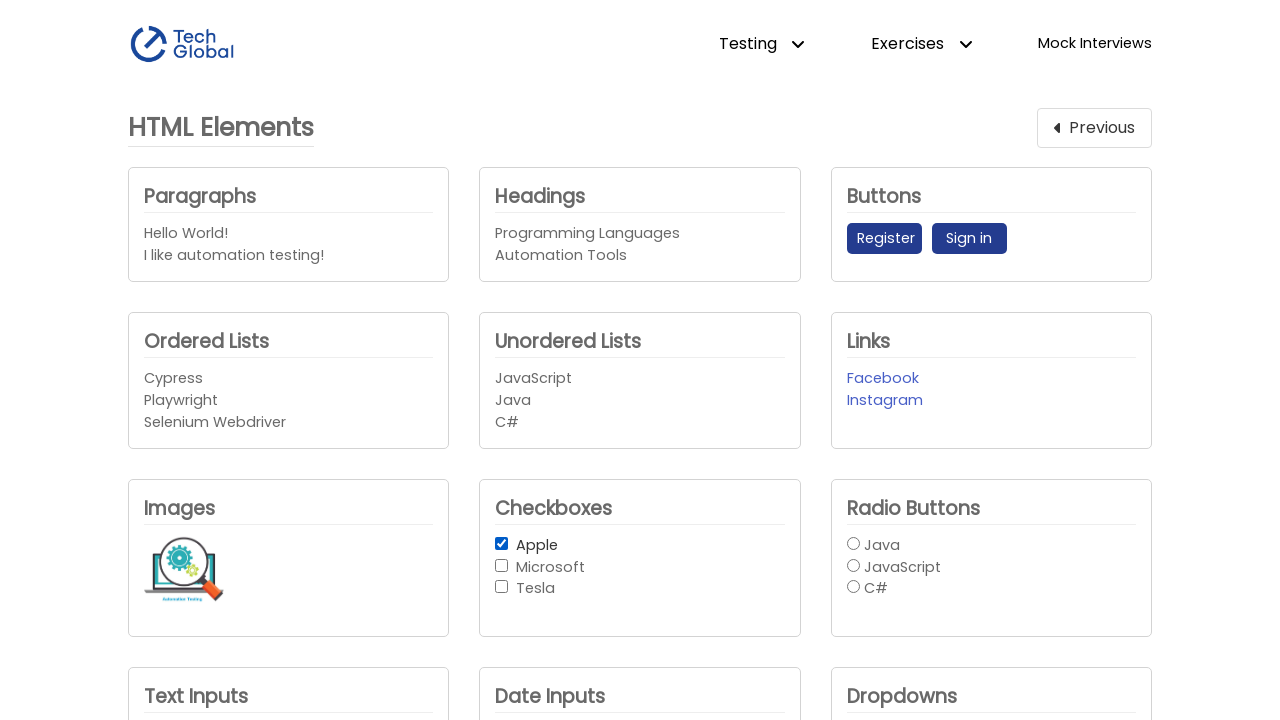

Checked Microsoft checkbox based on Apple's checked state at (502, 565) on internal:role=checkbox[name="Microsoft"i]
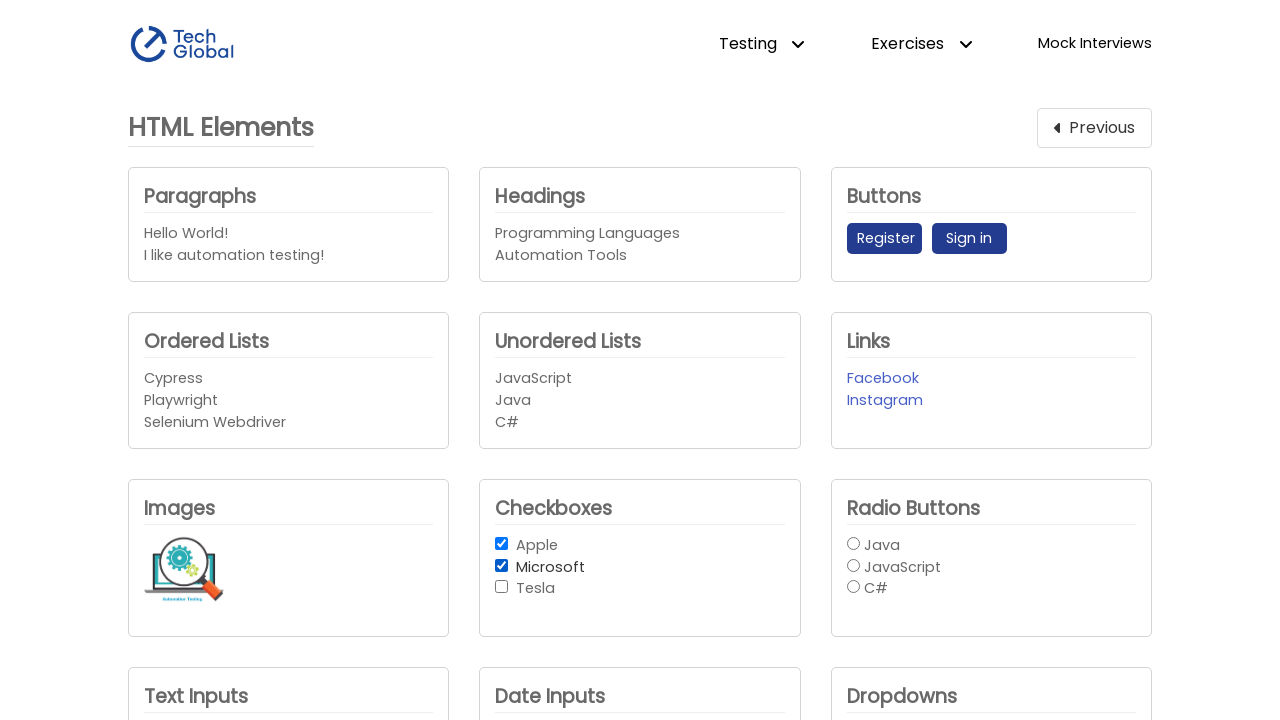

Checked Tesla checkbox based on Apple's checked state at (502, 587) on #checkbox_3
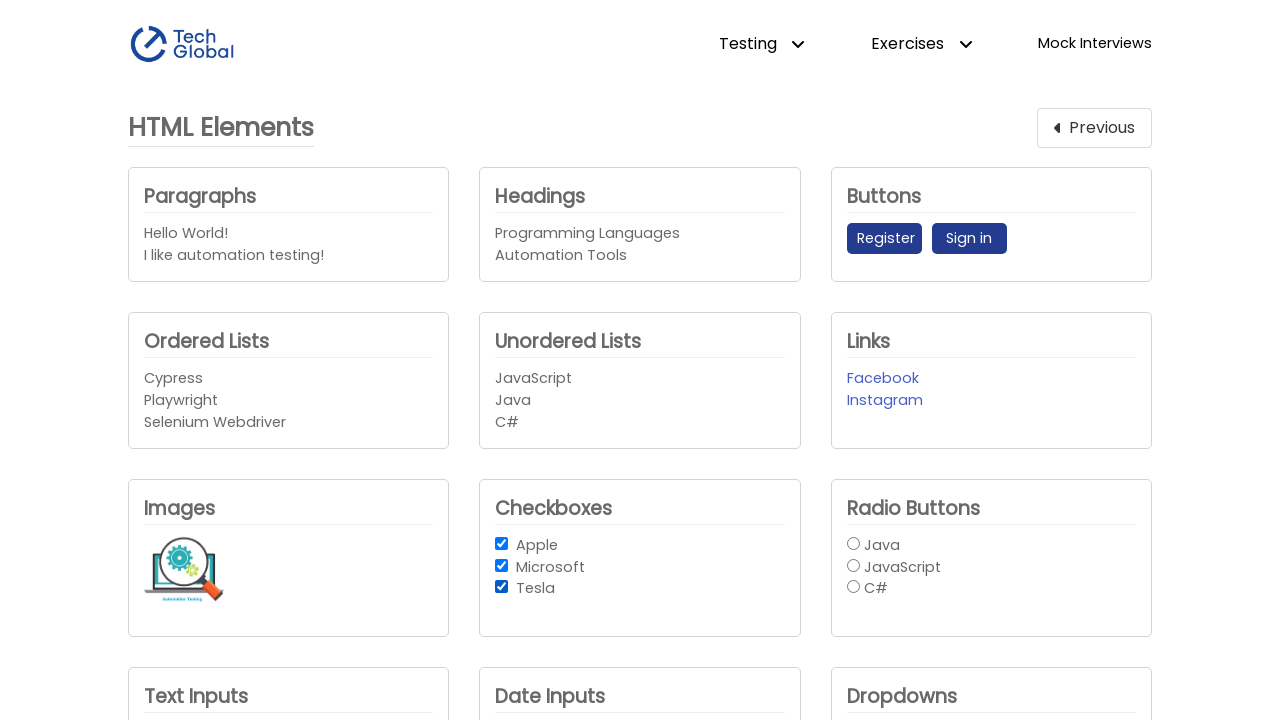

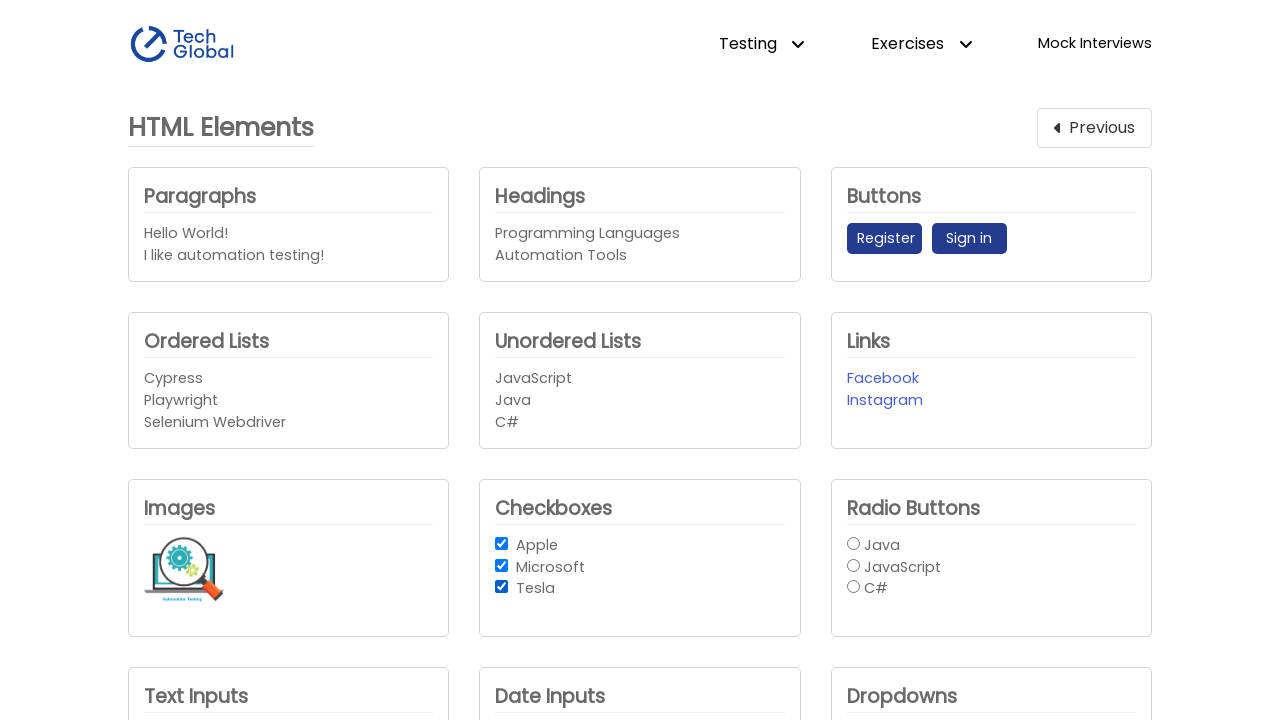